Tests clicking login button with empty credentials and verifies error message appears

Starting URL: https://the-internet.herokuapp.com/

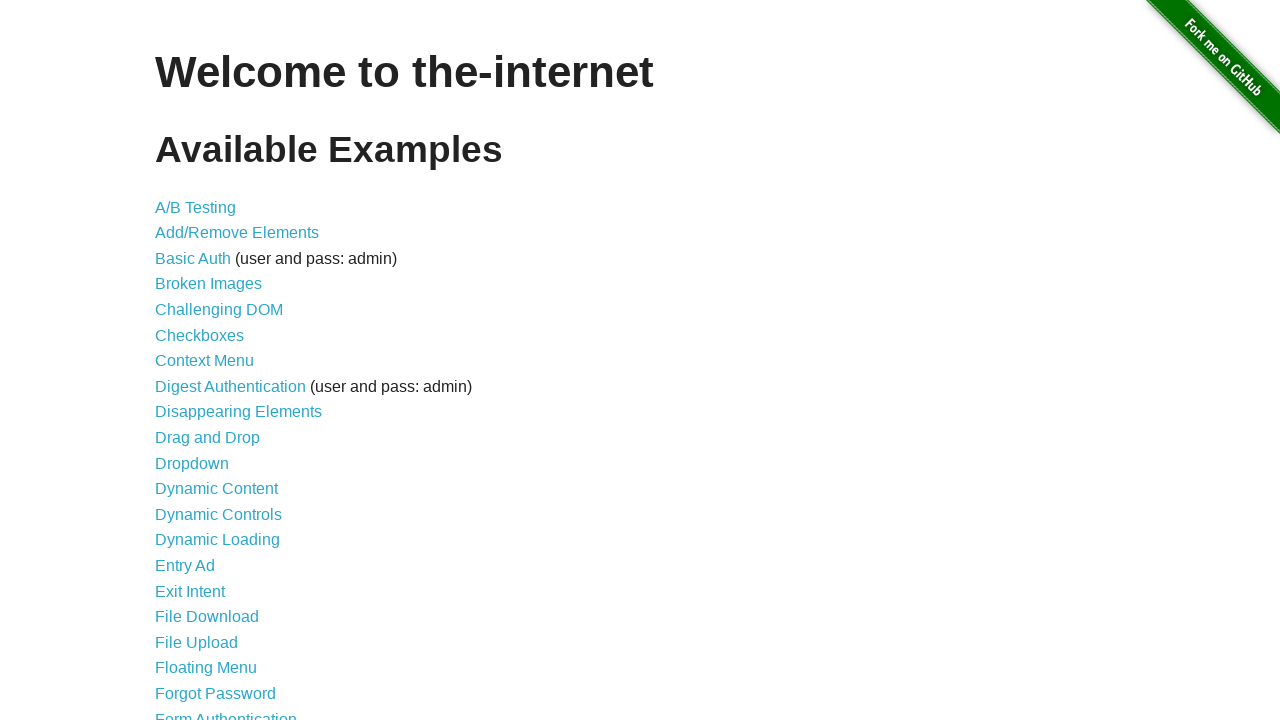

Clicked on Form Authentication link at (226, 712) on text=Form Authentication
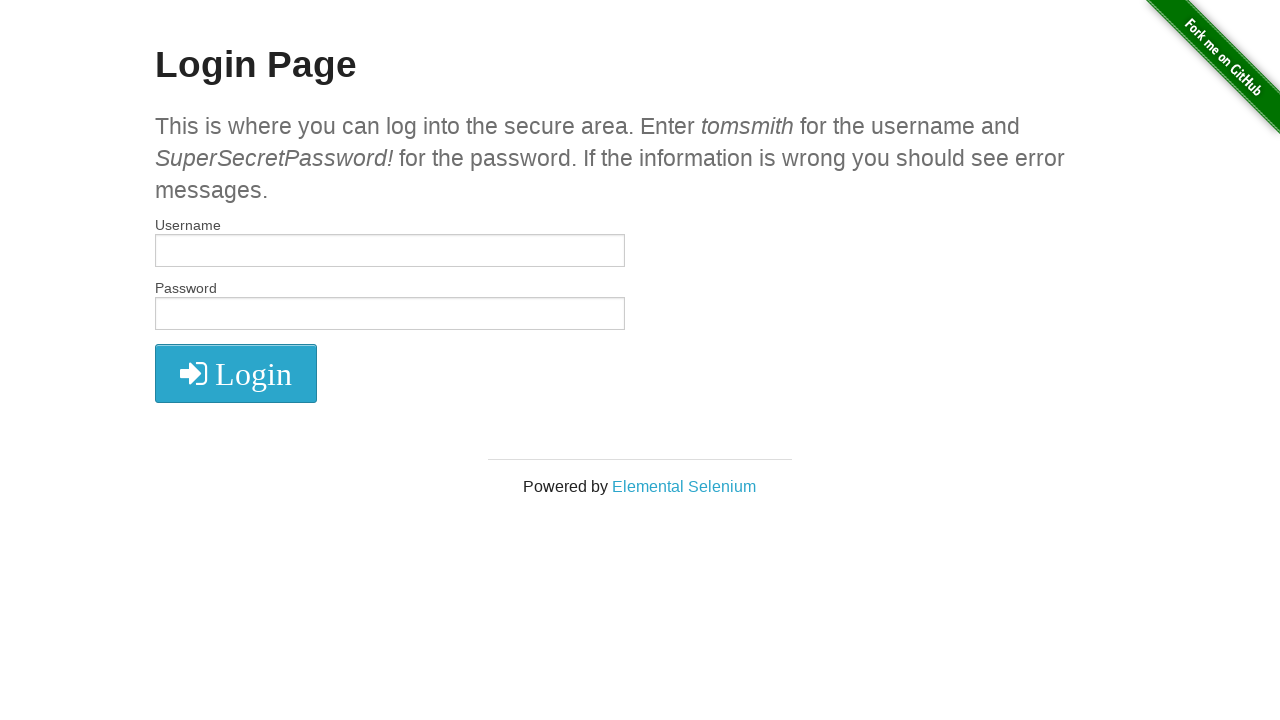

Clicked login button with empty credentials at (236, 373) on xpath=//button
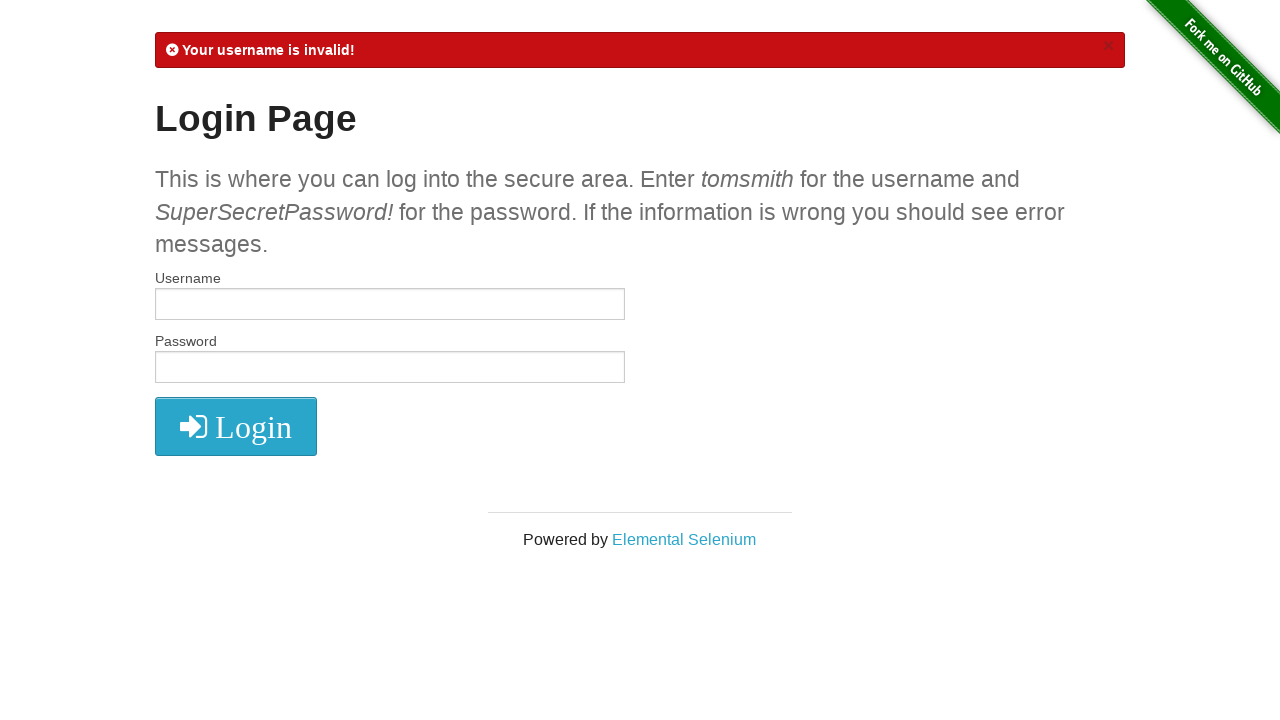

Verified error message is displayed
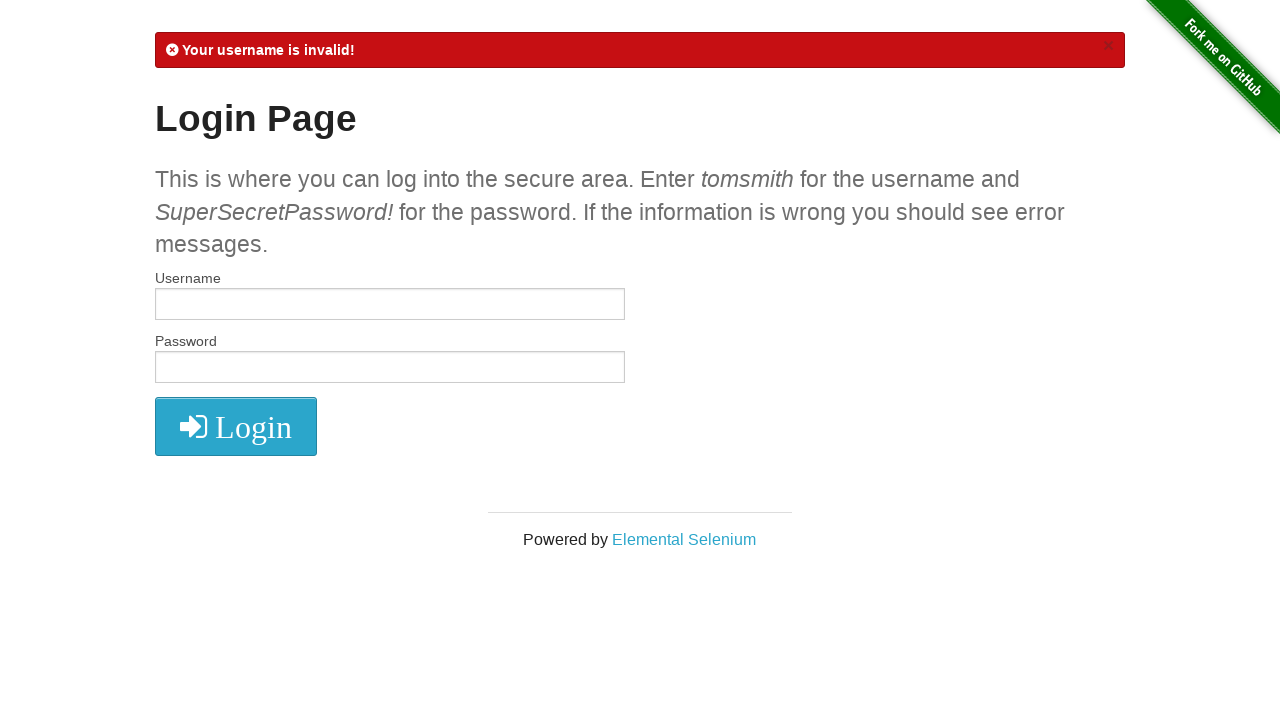

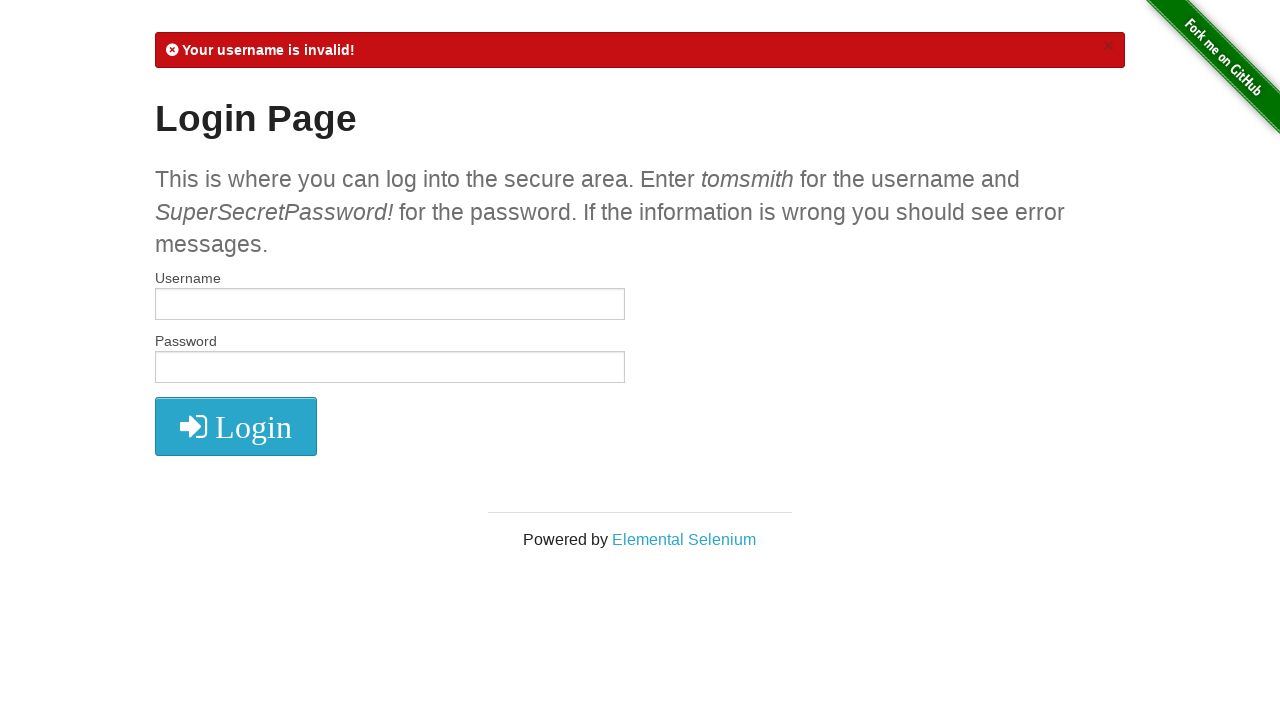